Tests keyboard-based page scrolling actions including PAGE_DOWN, PAGE_UP, ARROW_DOWN, and ARROW_UP keys to verify scroll functionality on a webpage.

Starting URL: https://www.techproeducation.com/

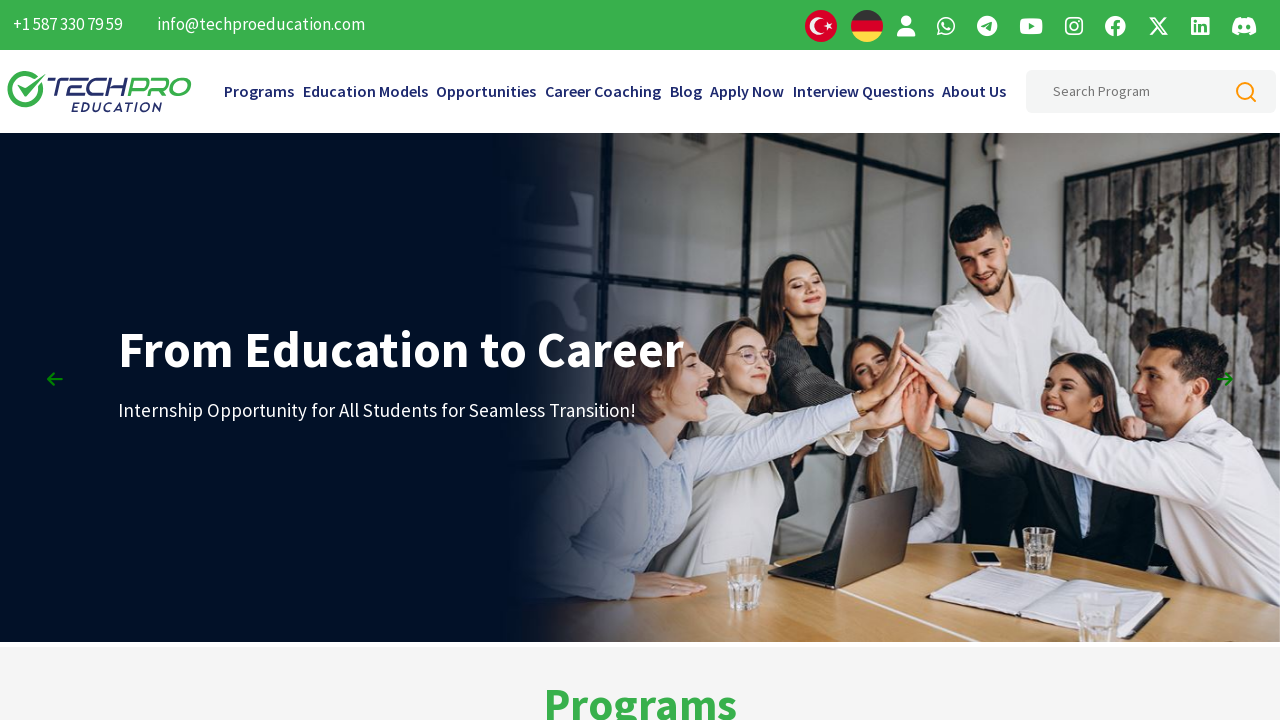

Pressed PageDown key to scroll down
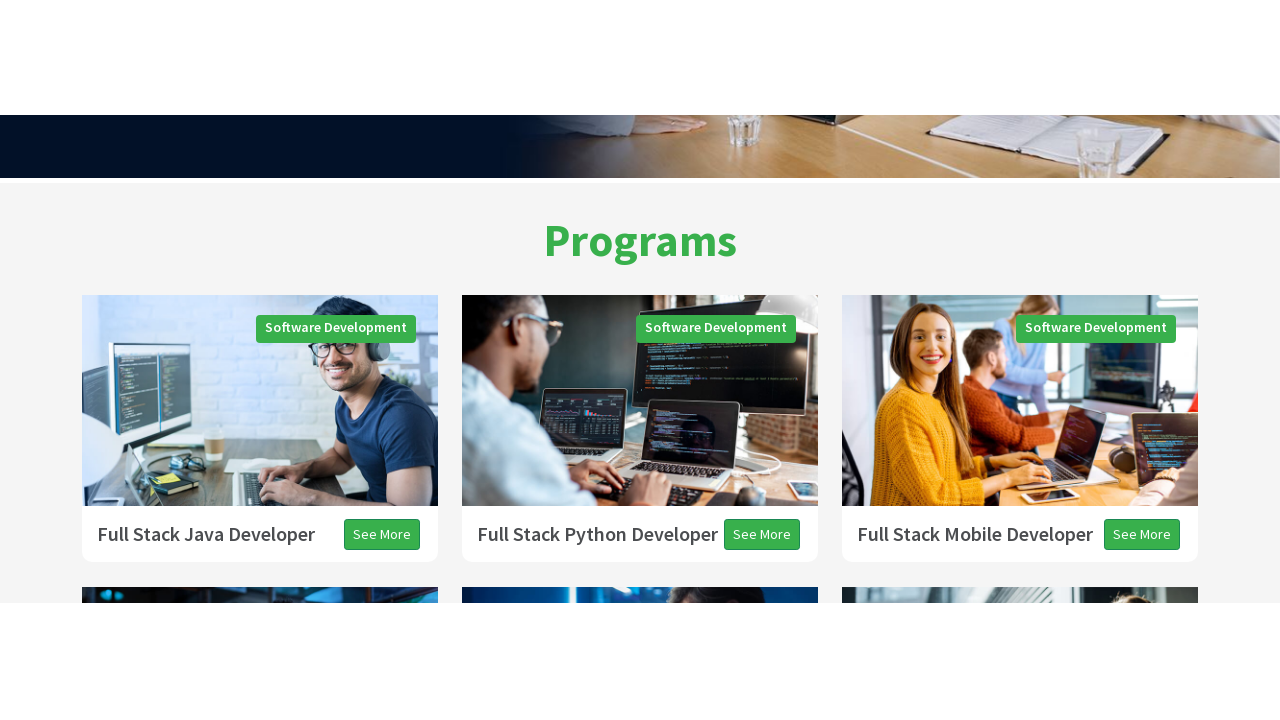

Waited 1 second for page scroll animation
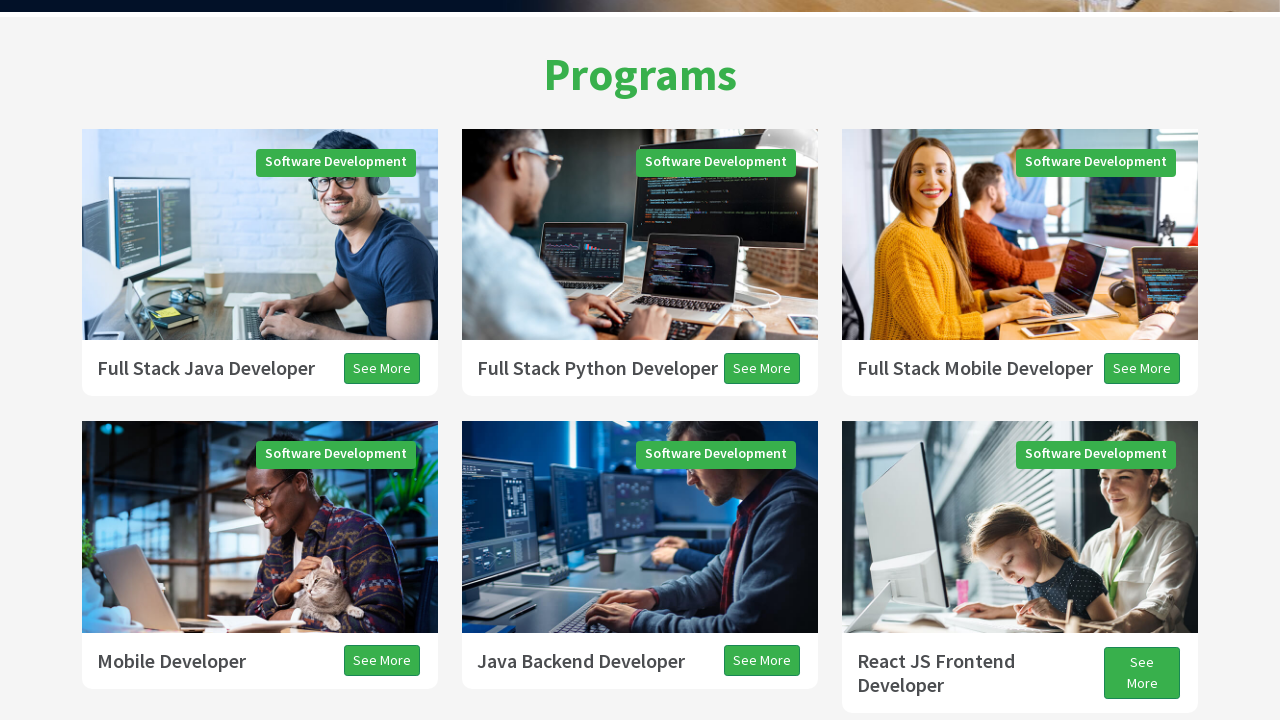

Pressed PageDown key second time to scroll down further
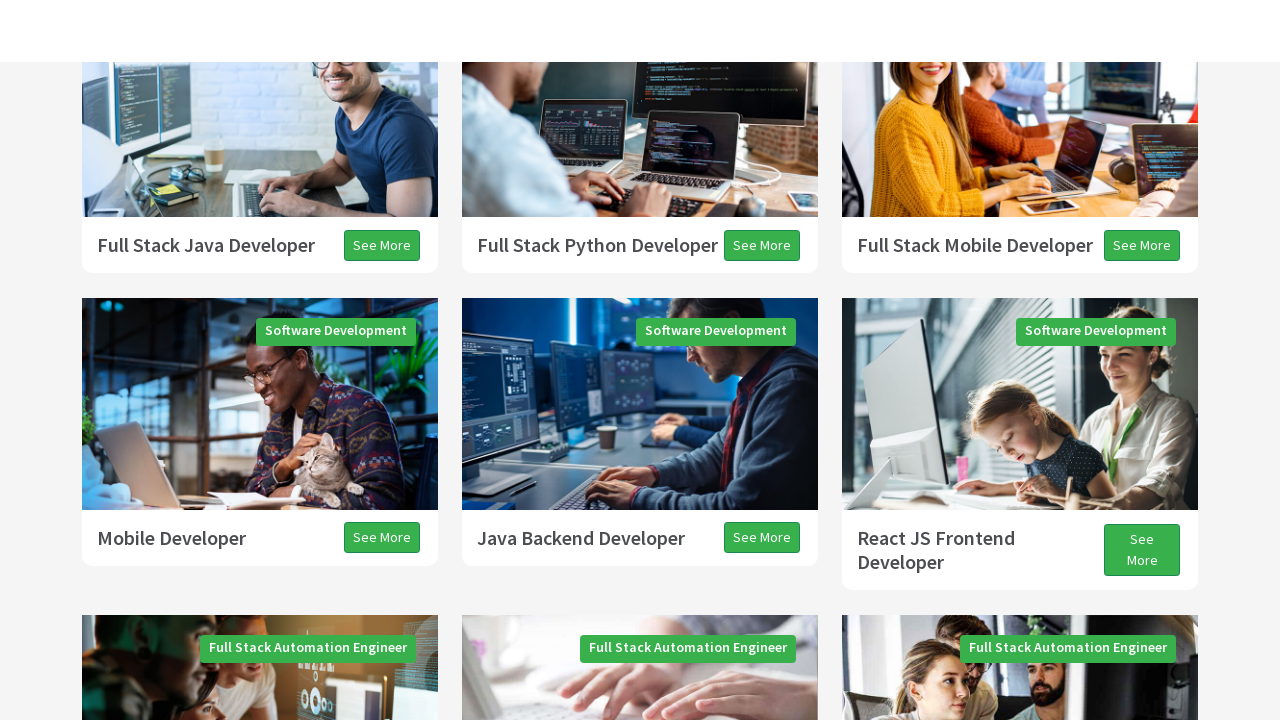

Waited 1 second for page scroll animation
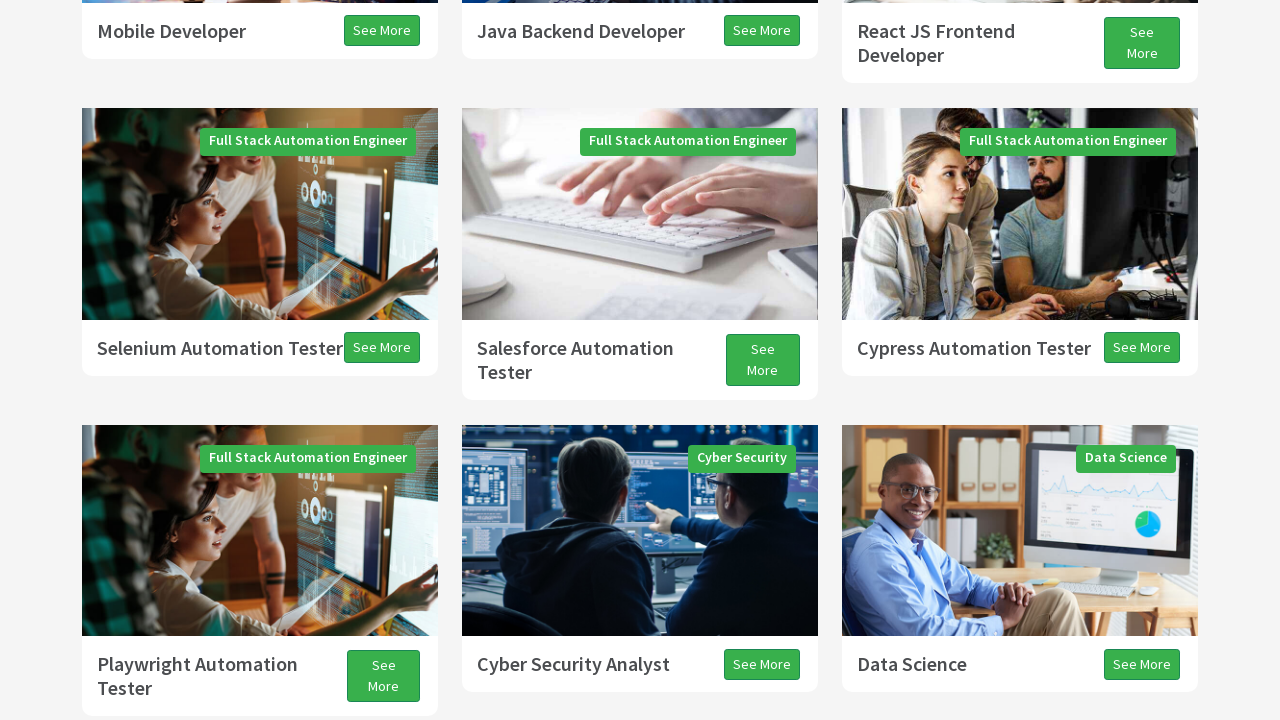

Pressed PageDown key third time to scroll down further
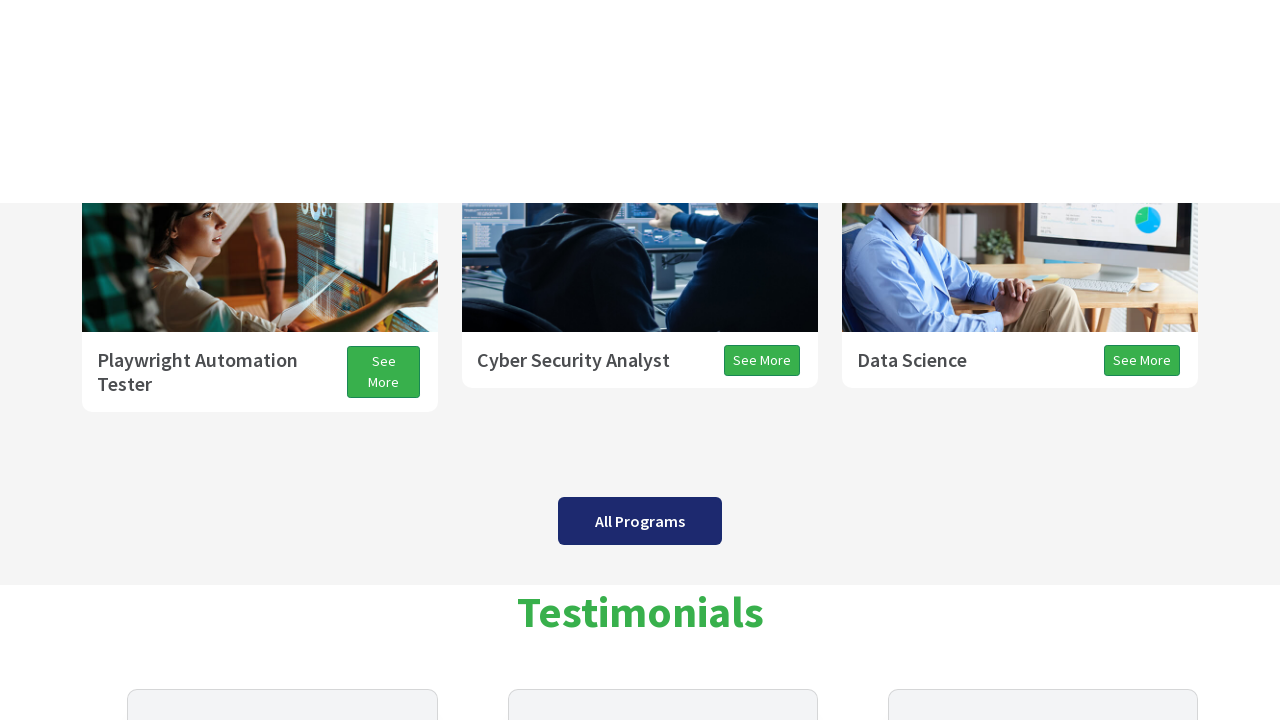

Waited 1 second for page scroll animation
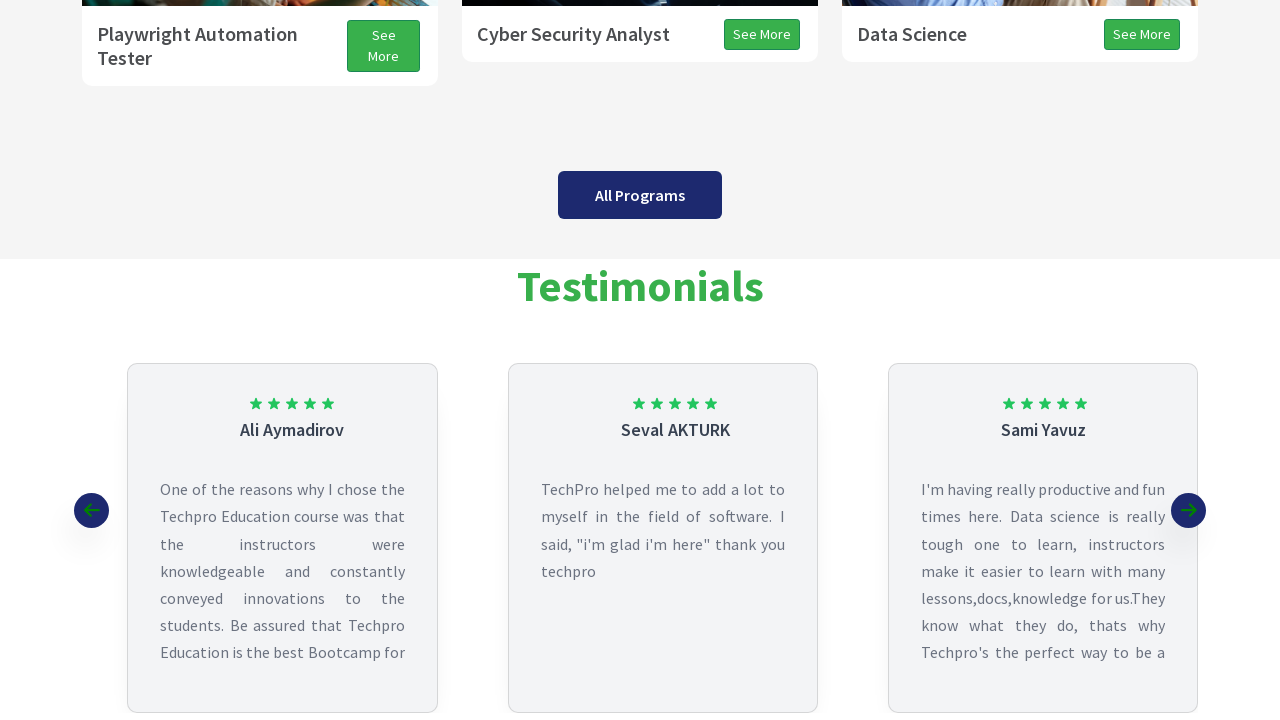

Pressed PageDown key in sequence (first of three)
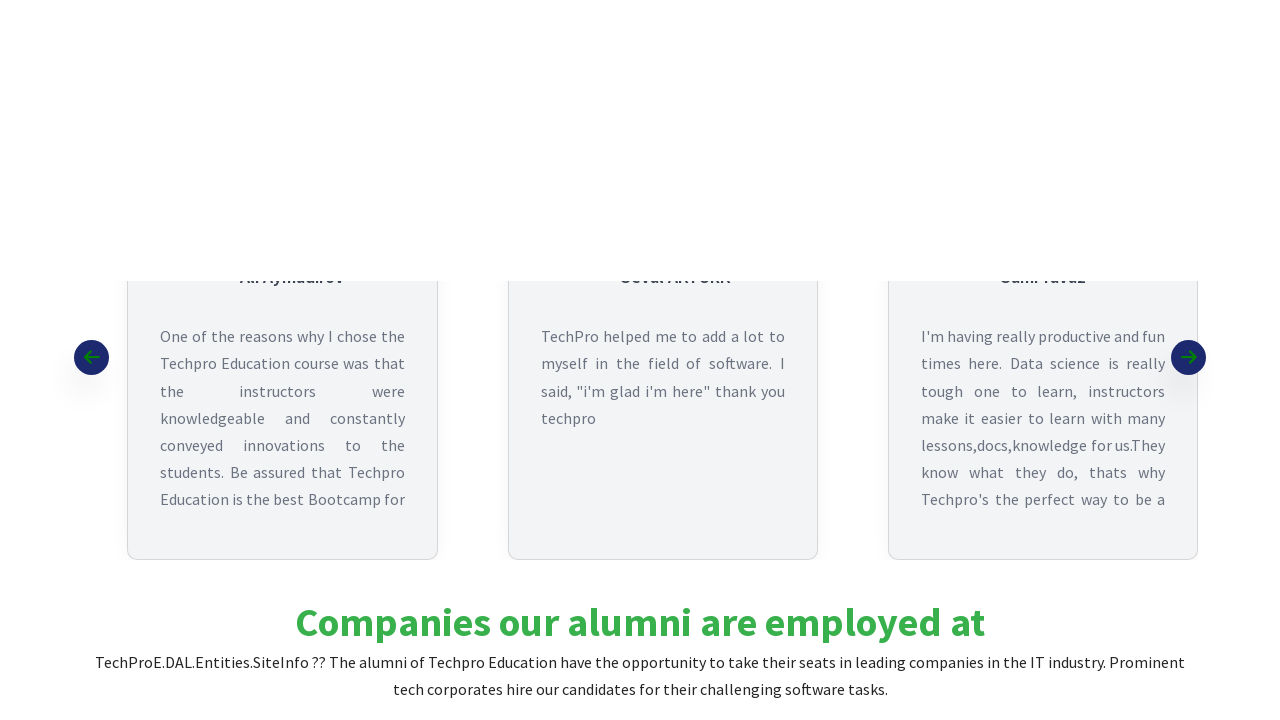

Pressed PageDown key in sequence (second of three)
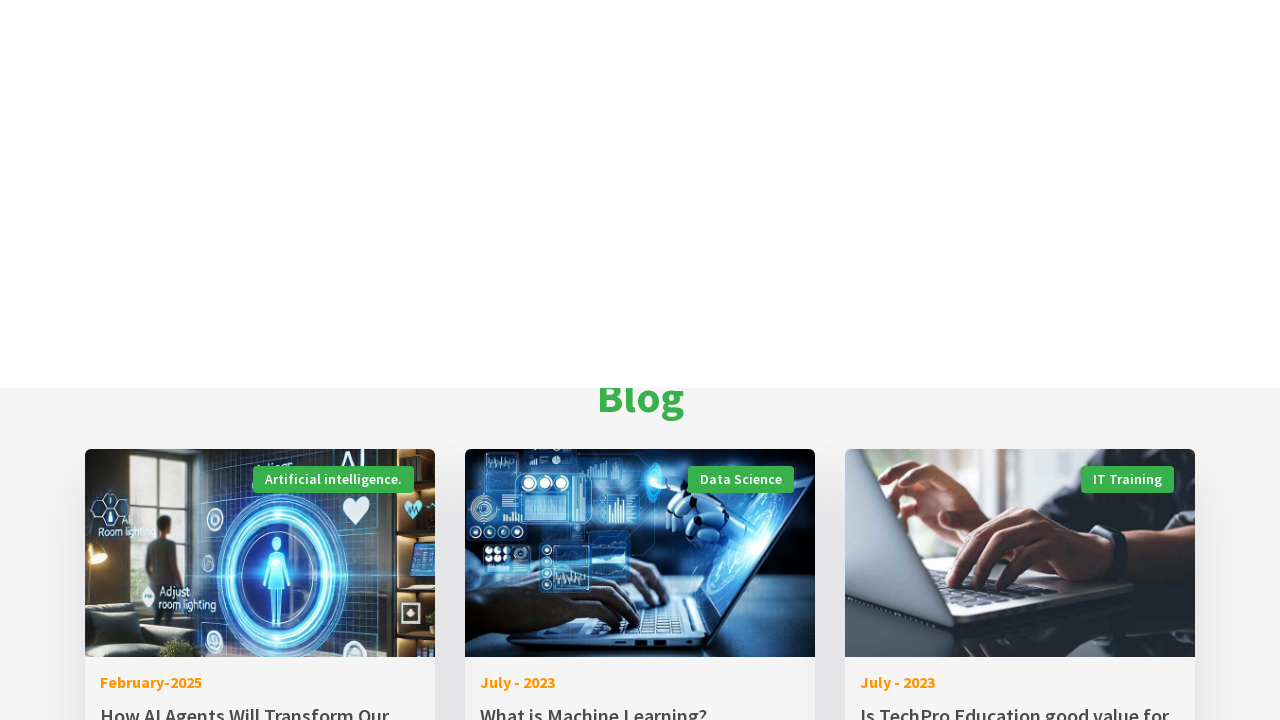

Pressed PageDown key in sequence (third of three)
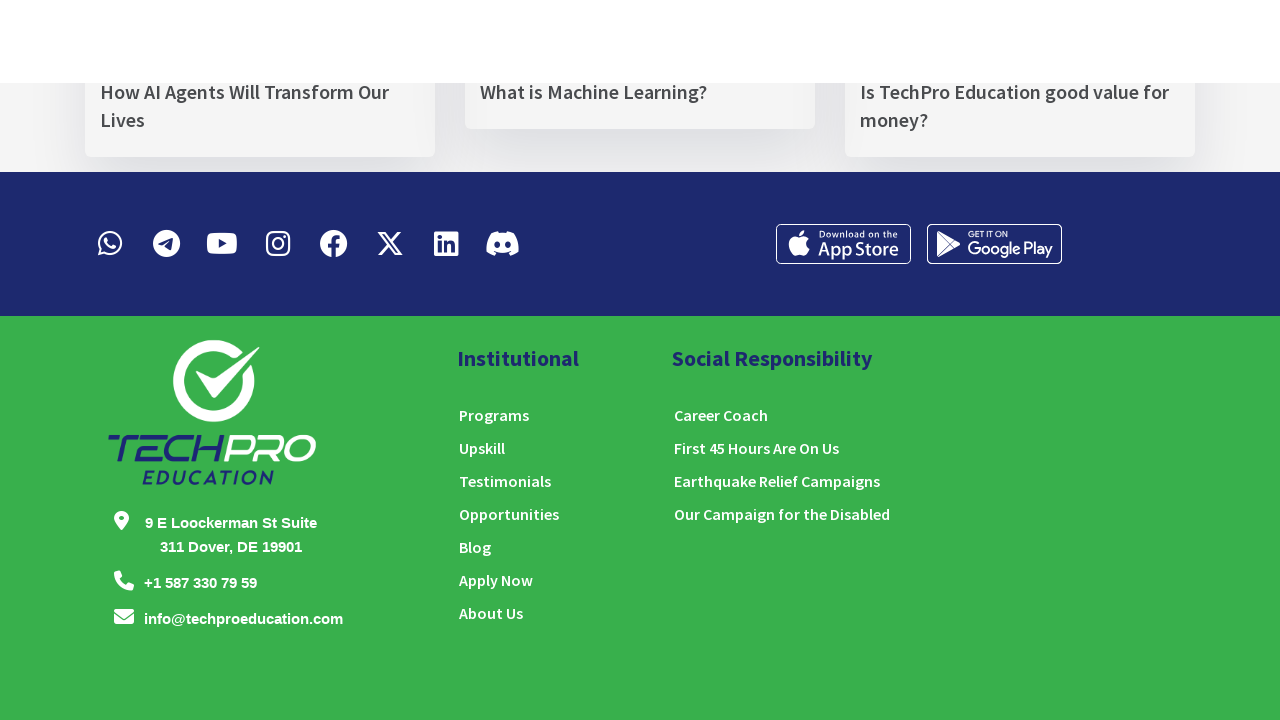

Waited 1 second for page scroll animation
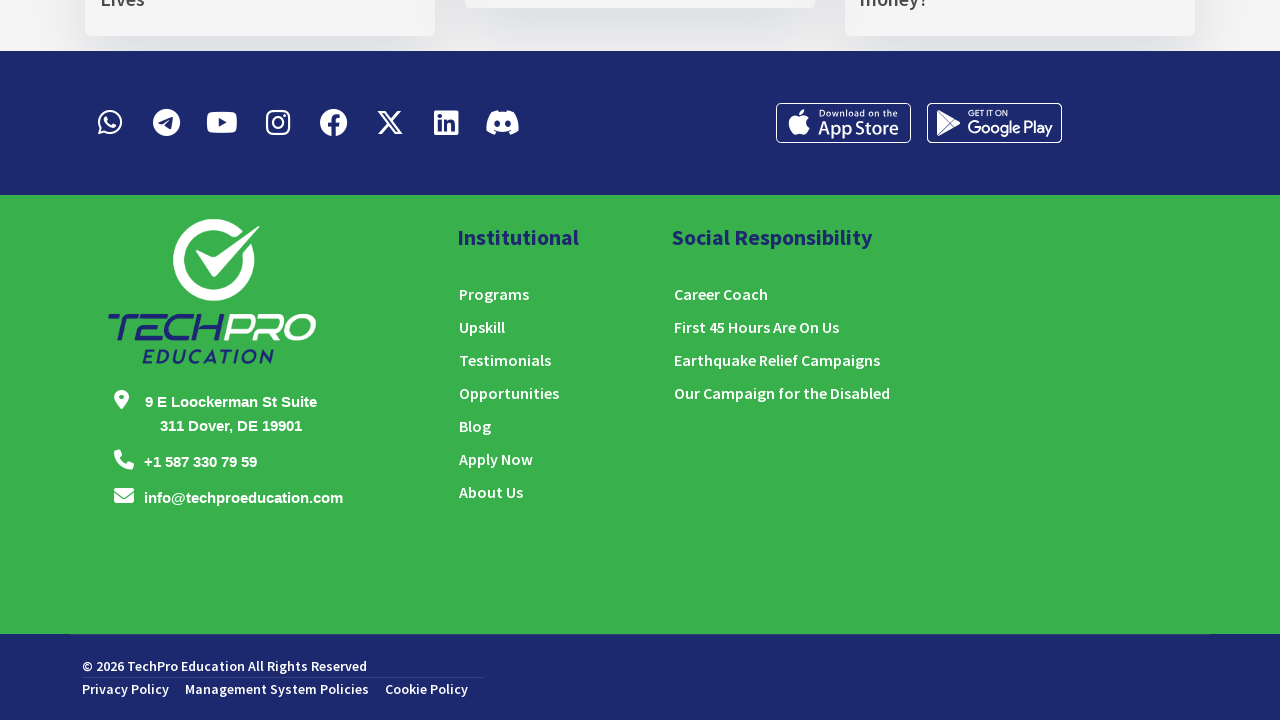

Pressed ArrowDown key to scroll down slightly
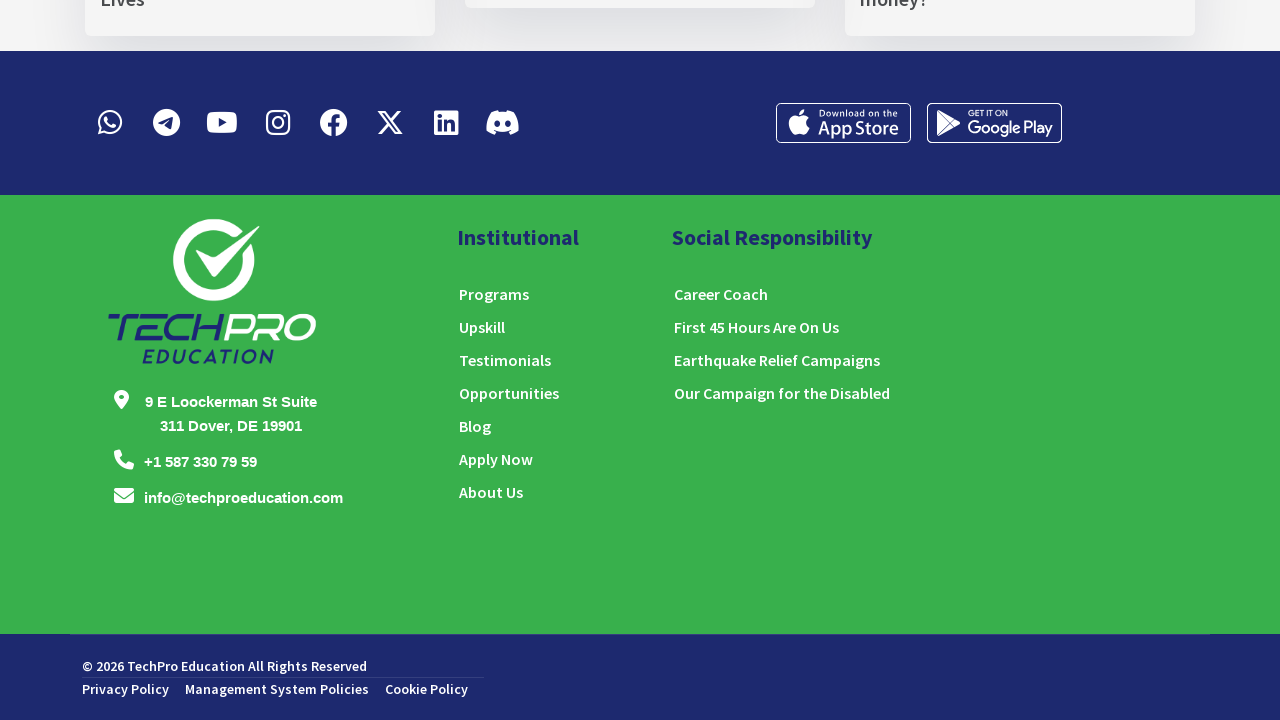

Waited 1 second for page scroll animation
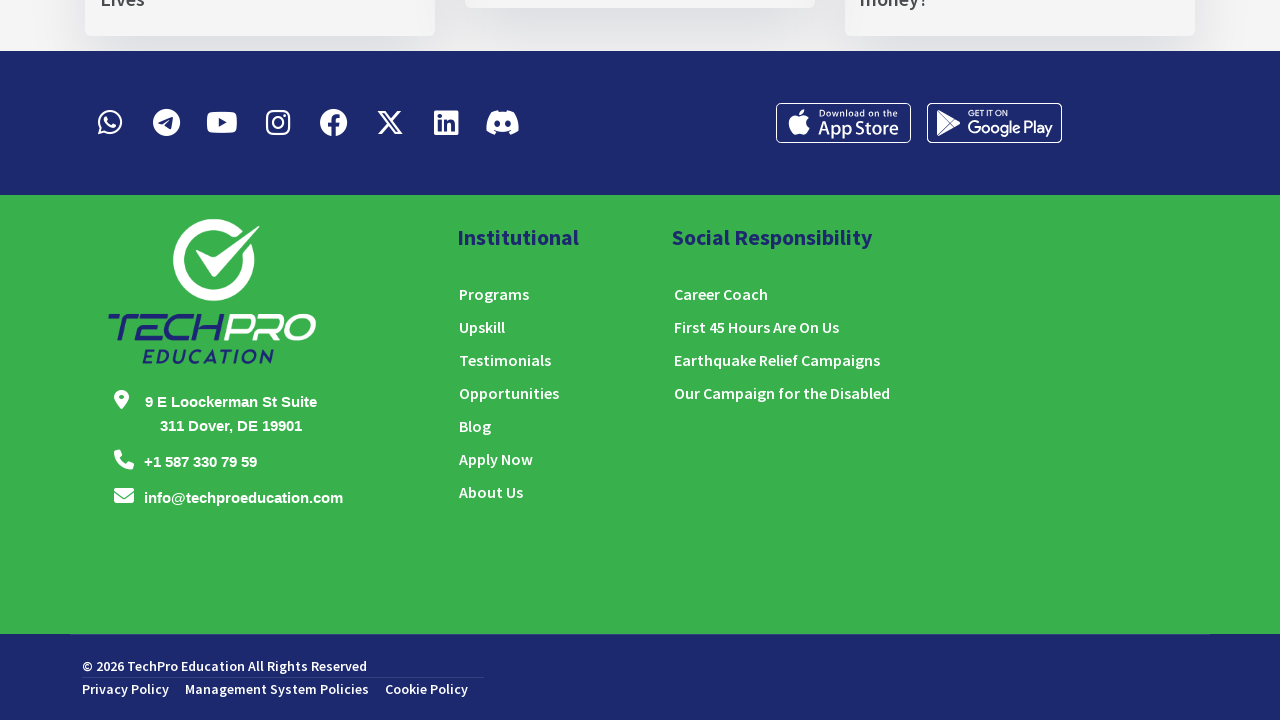

Pressed PageUp key to scroll up
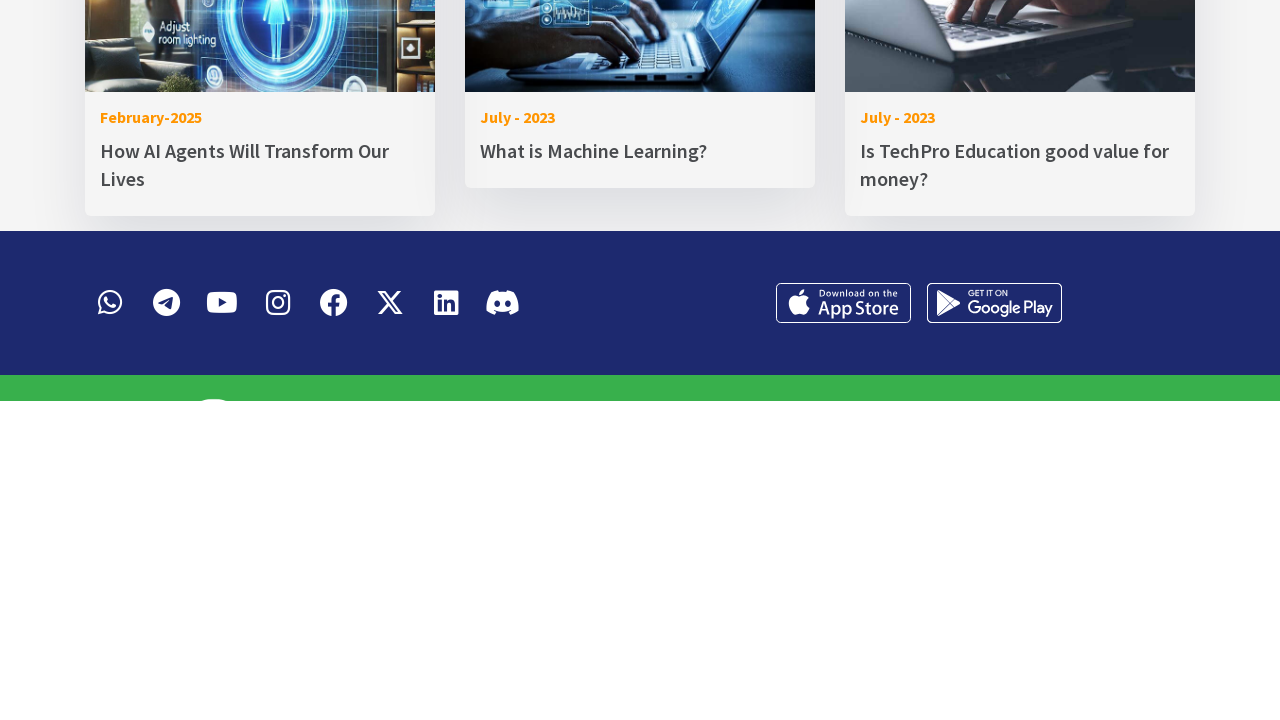

Waited 1 second for page scroll animation
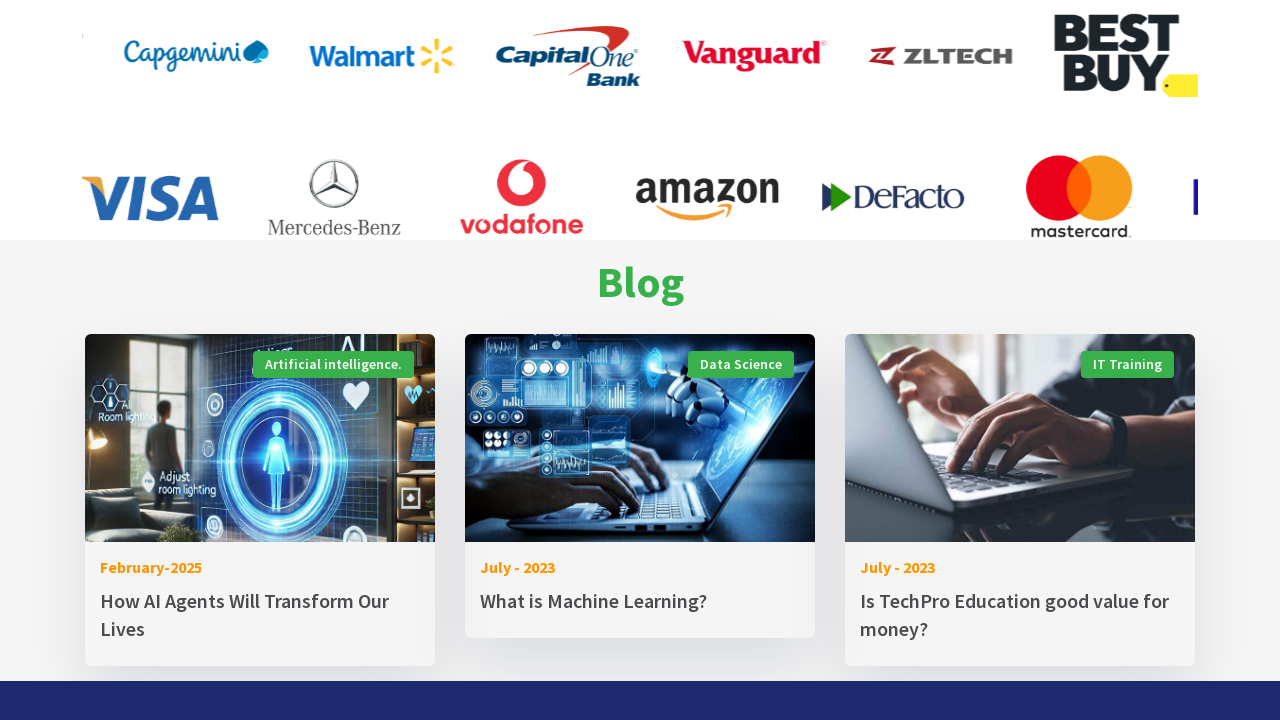

Pressed ArrowUp key to scroll up slightly
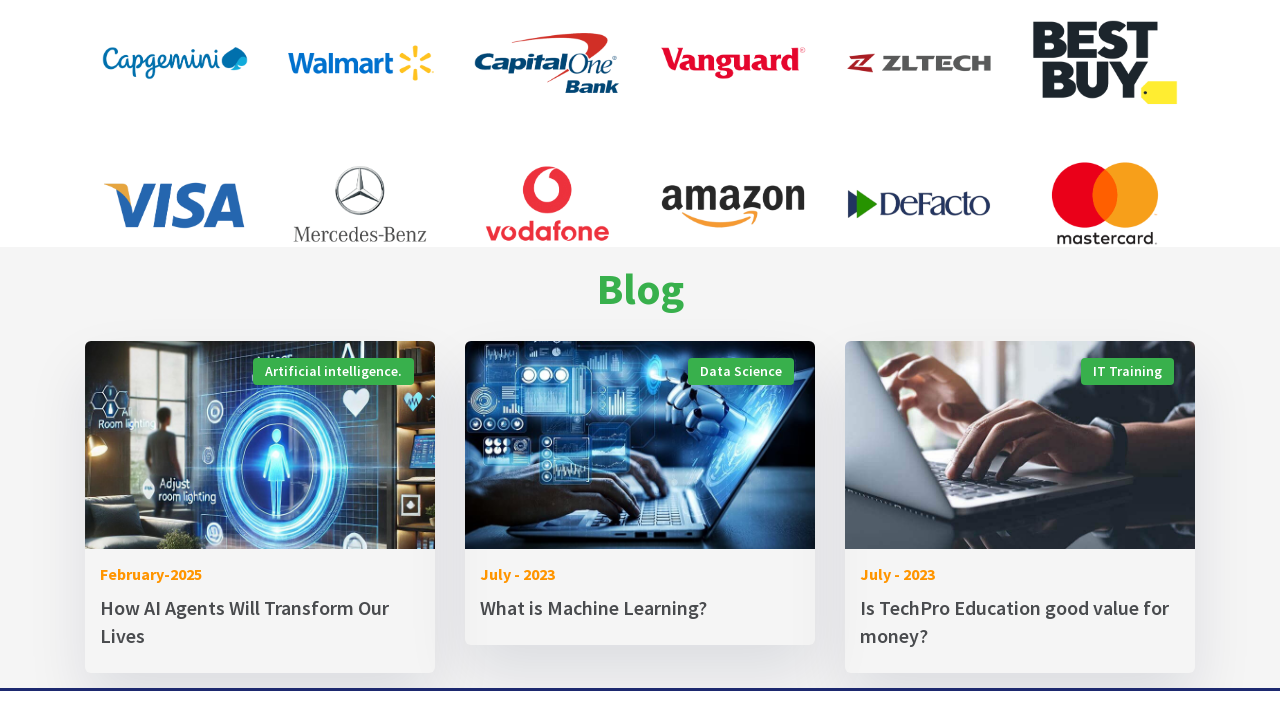

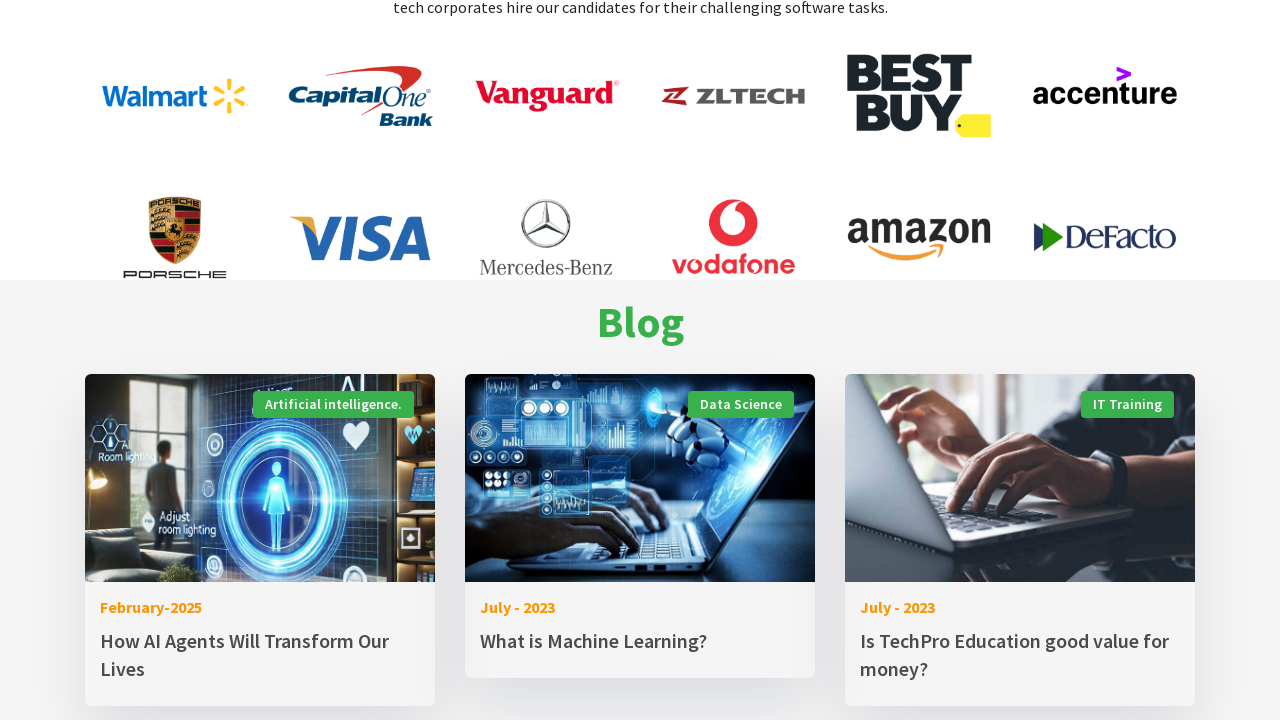